Tests key press detection by clicking on an input target and pressing a key to verify it's recognized.

Starting URL: https://the-internet.herokuapp.com/key_presses

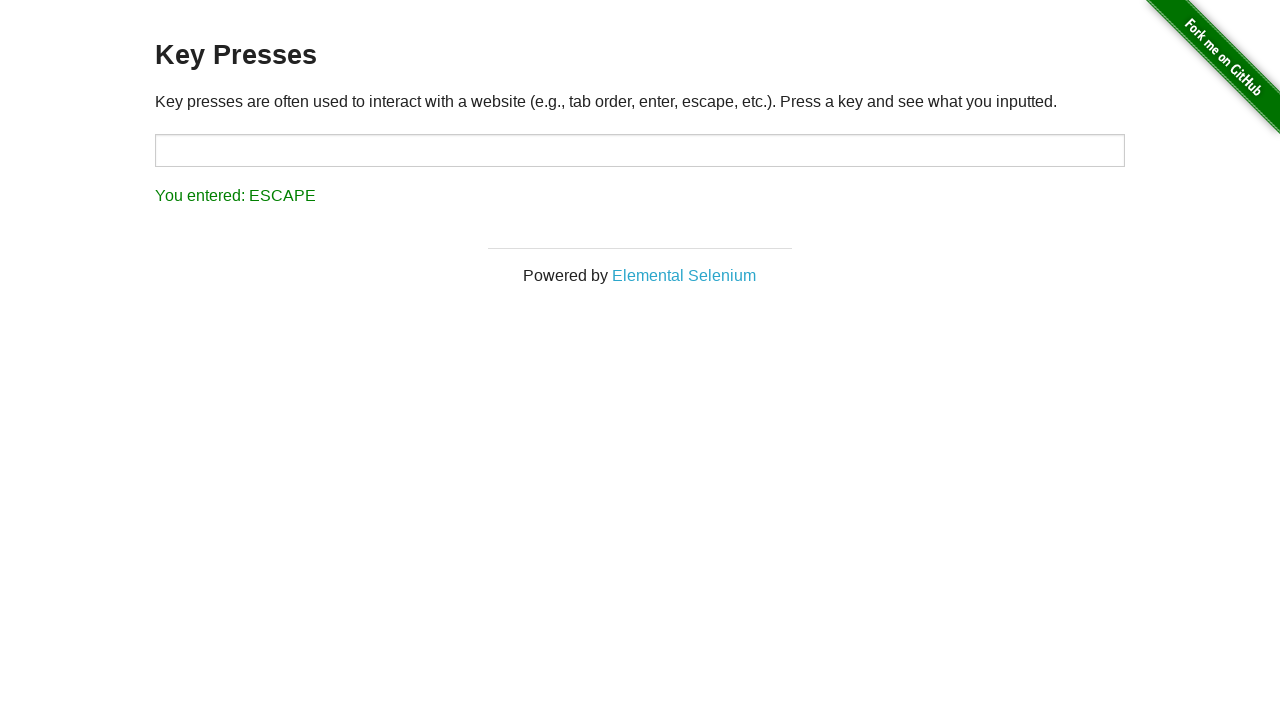

Waited for page to fully load with networkidle state
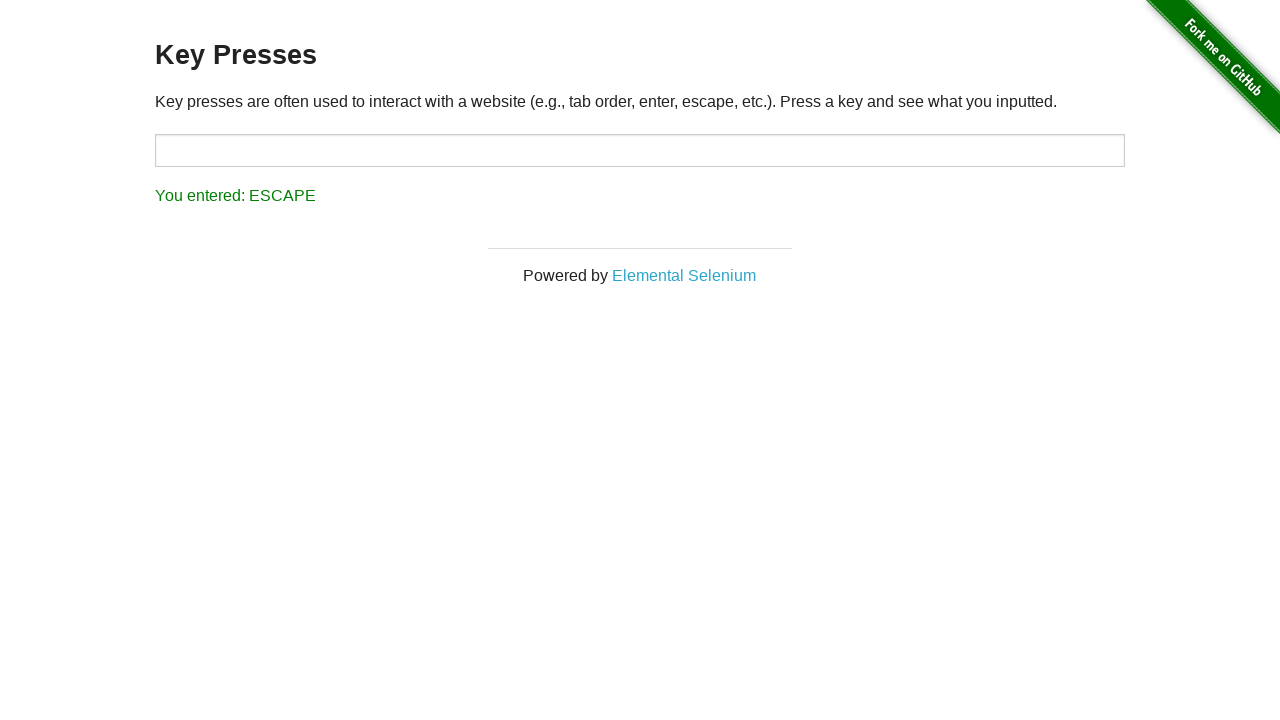

Clicked on the target input field at (640, 150) on #target
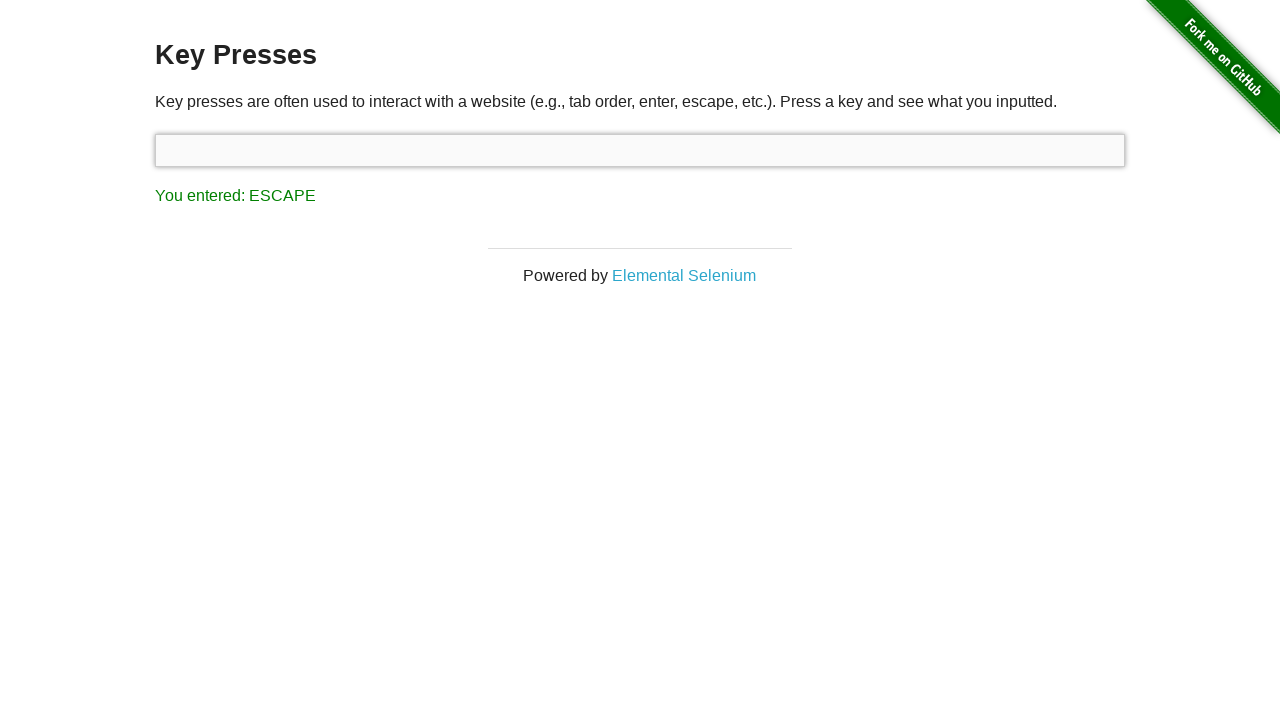

Pressed the 'a' key
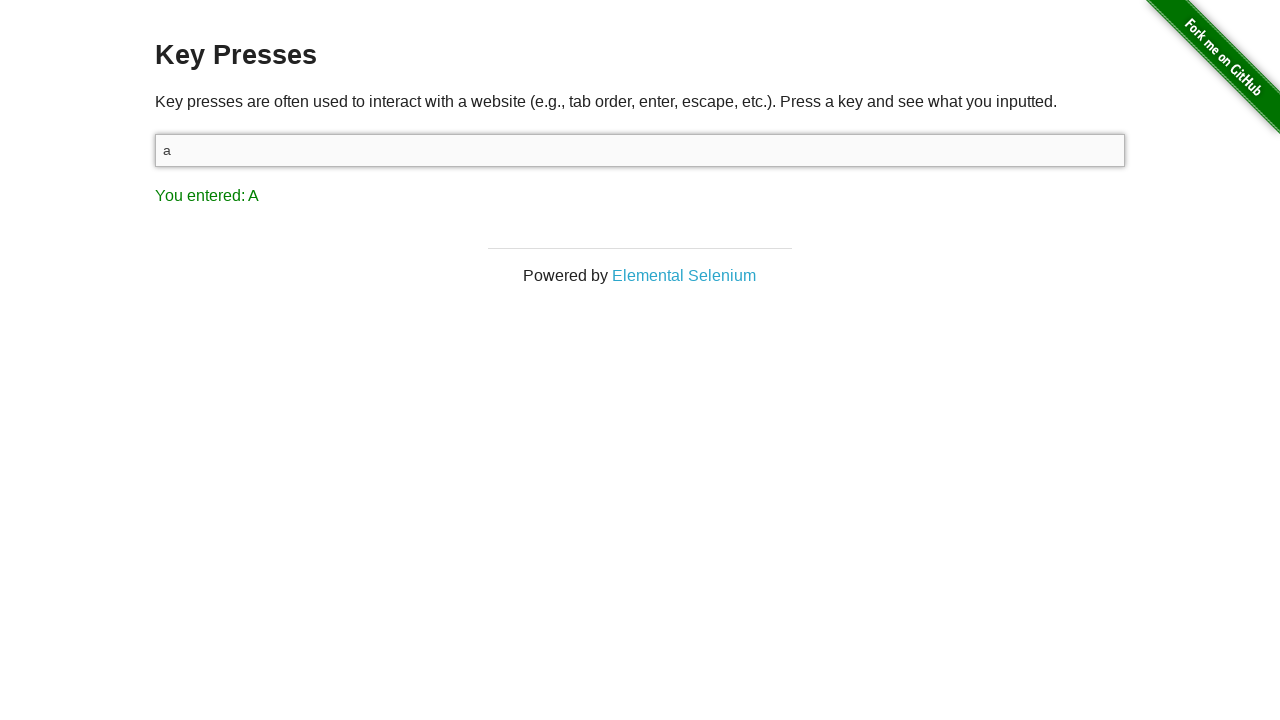

Verified that key press 'A' was recognized in the result
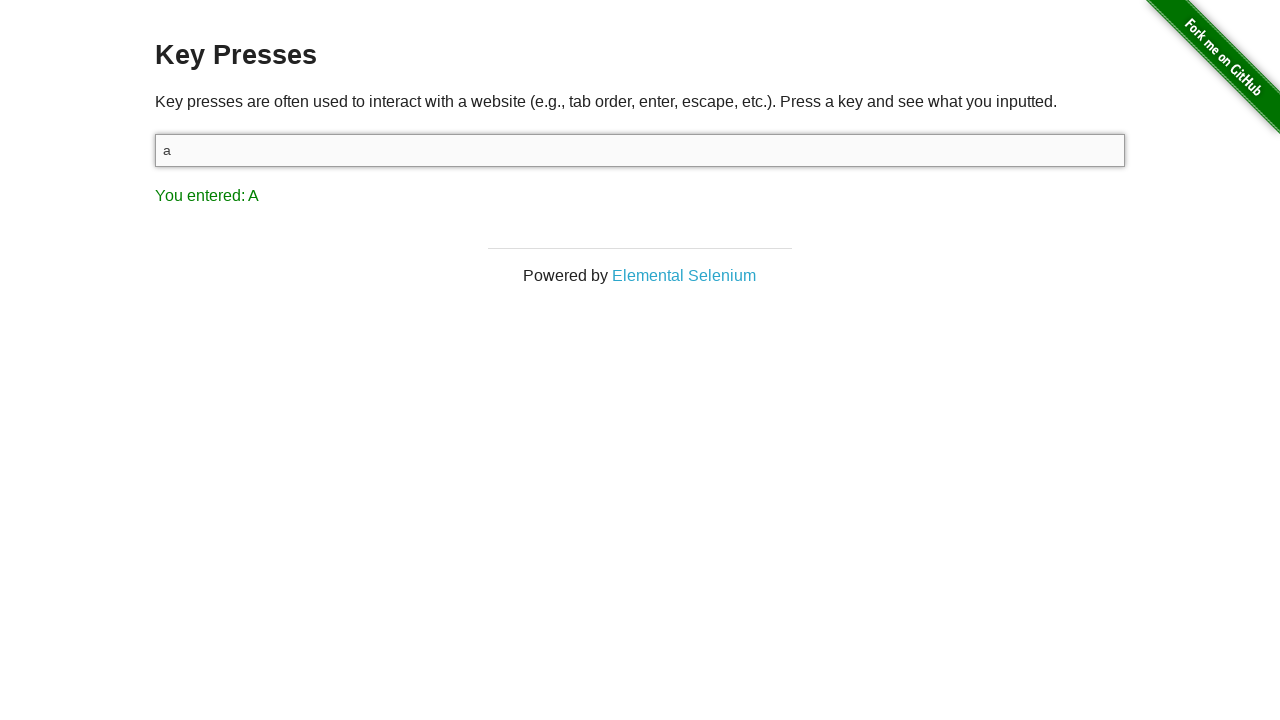

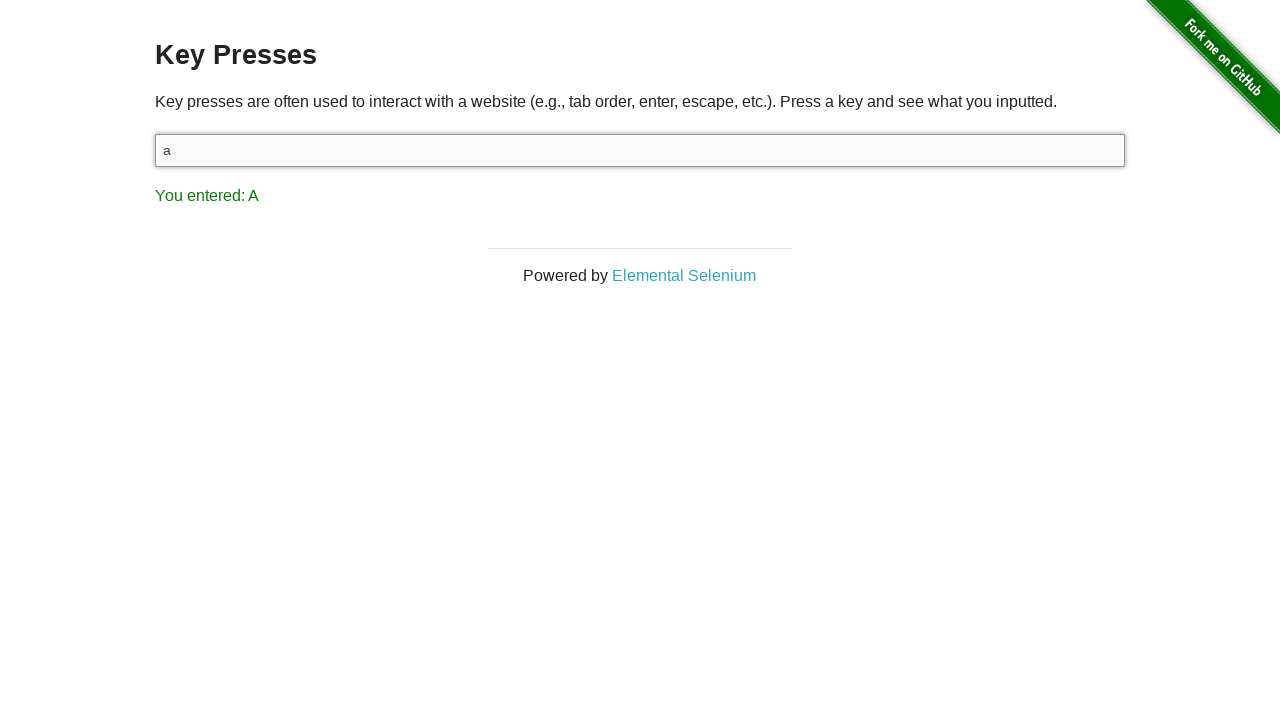